Tests the python.org search feature by searching for "pycon" and verifying that search results are displayed on the results page.

Starting URL: https://www.python.org

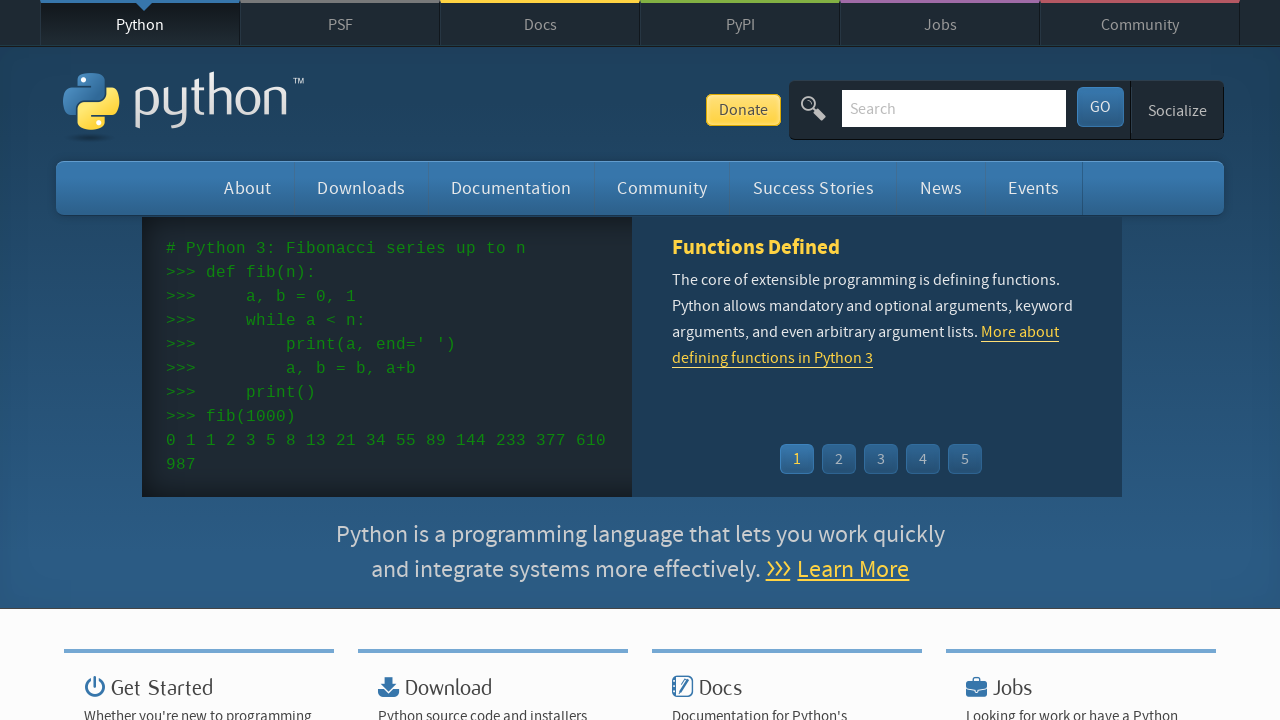

Verified Python.org homepage title contains 'Python'
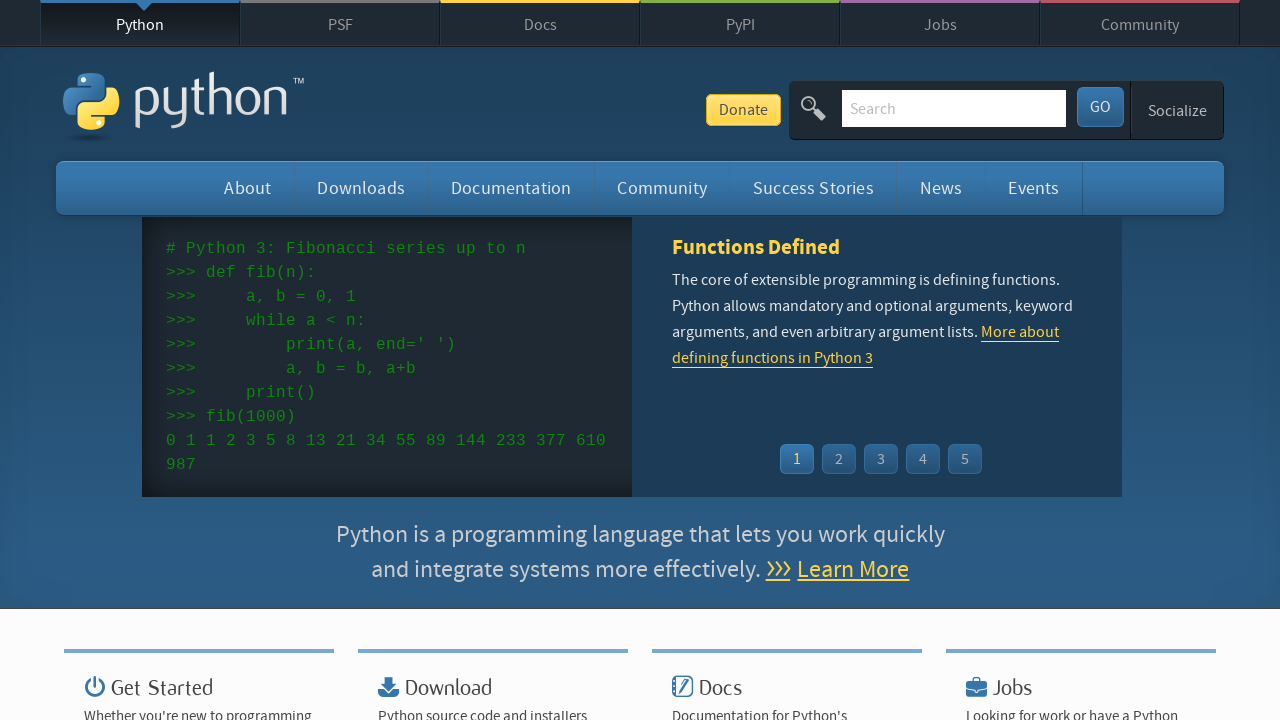

Filled search field with 'pycon' on input[name='q']
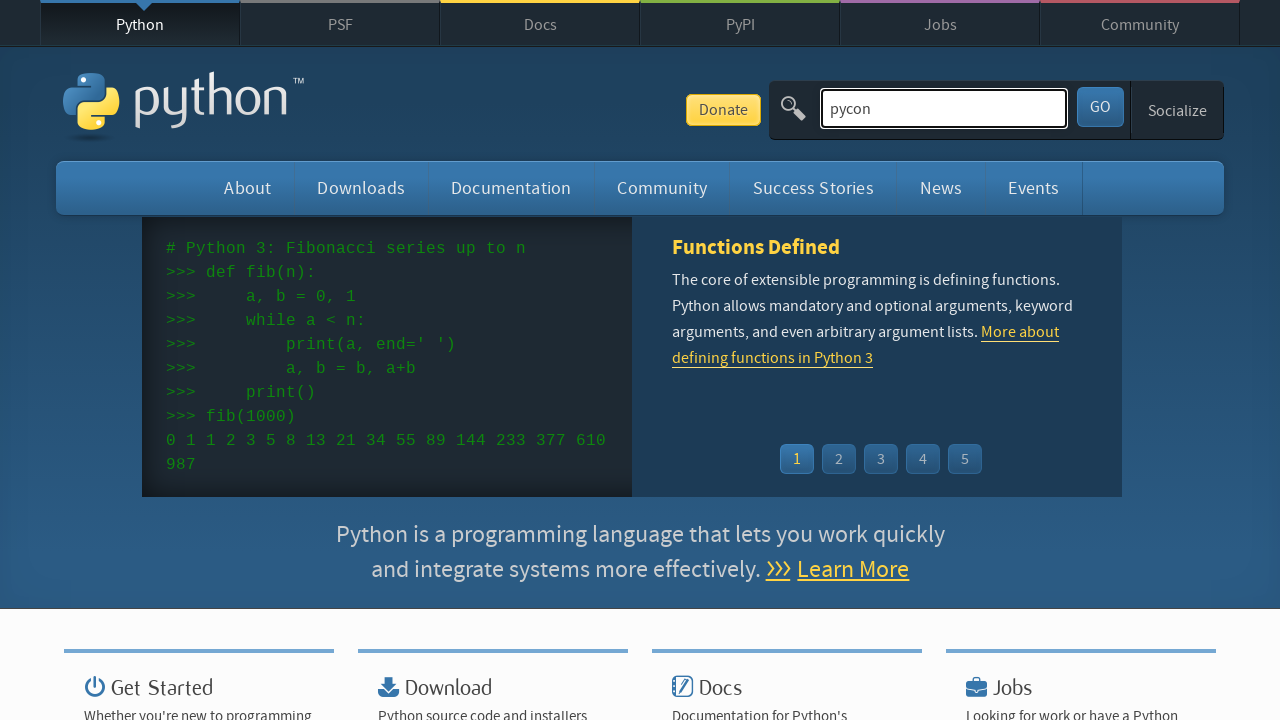

Clicked search submit button at (1100, 107) on button[type='submit']
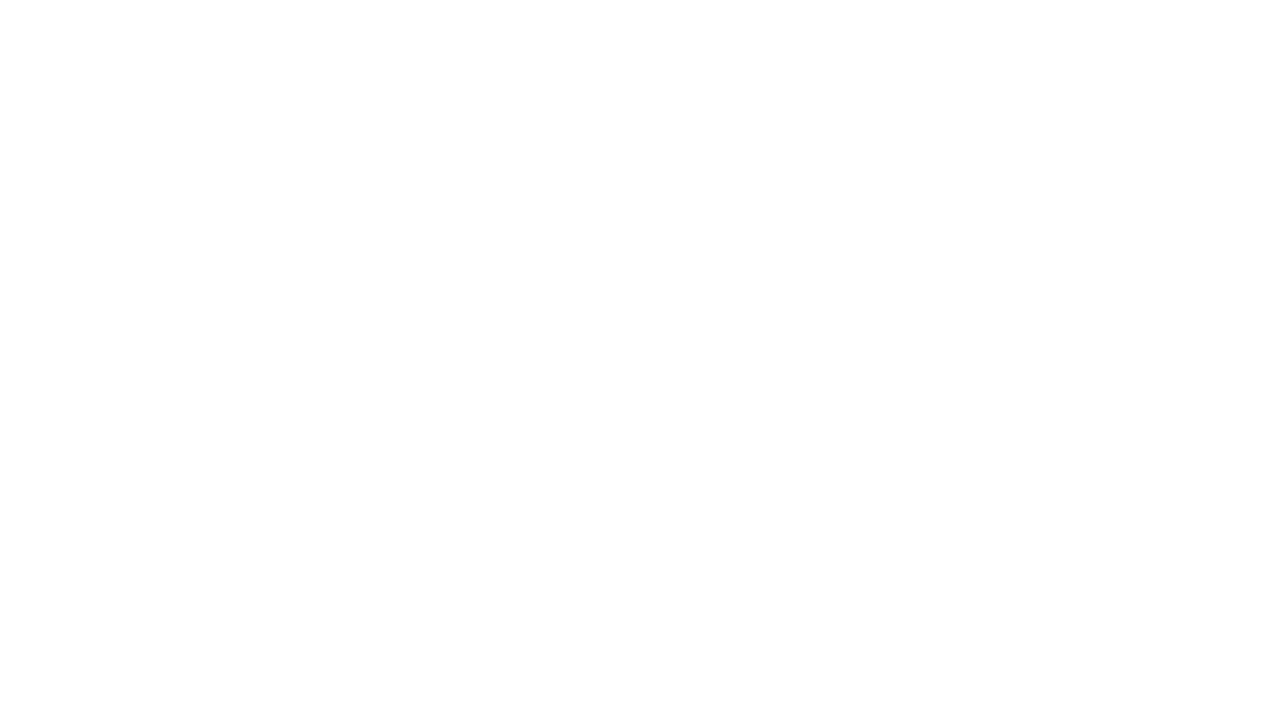

Search results loaded and displayed on results page
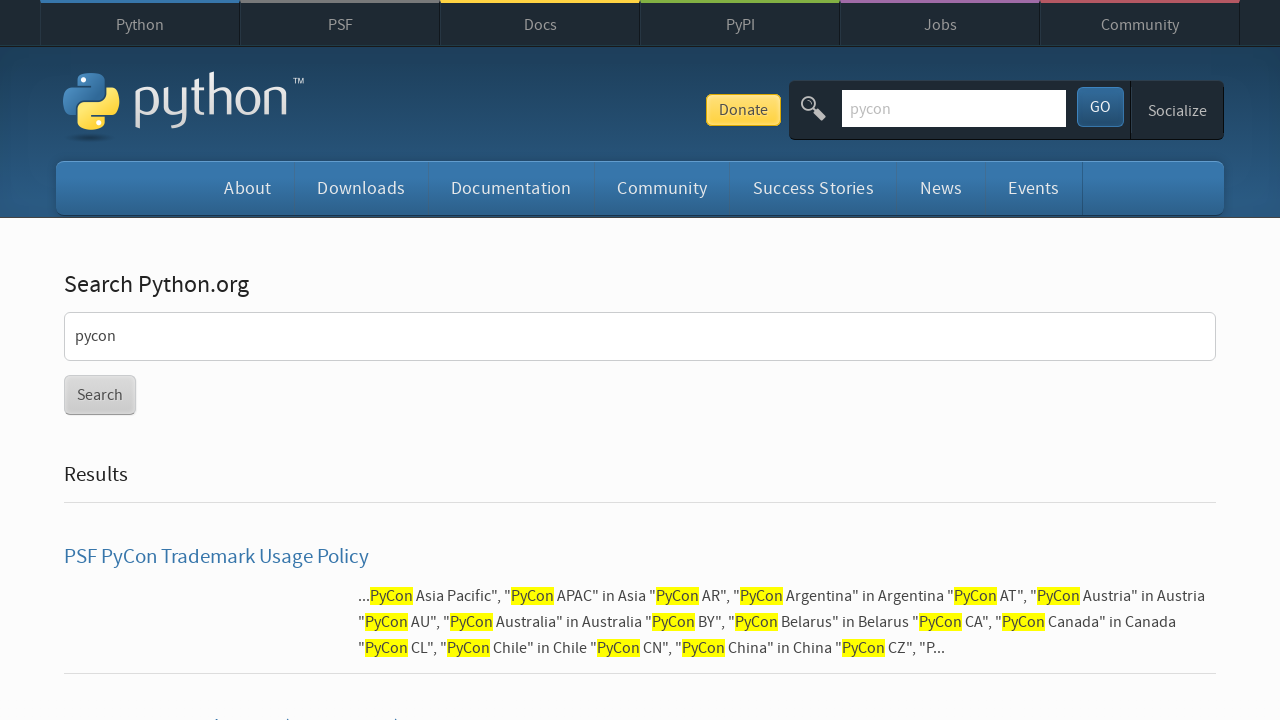

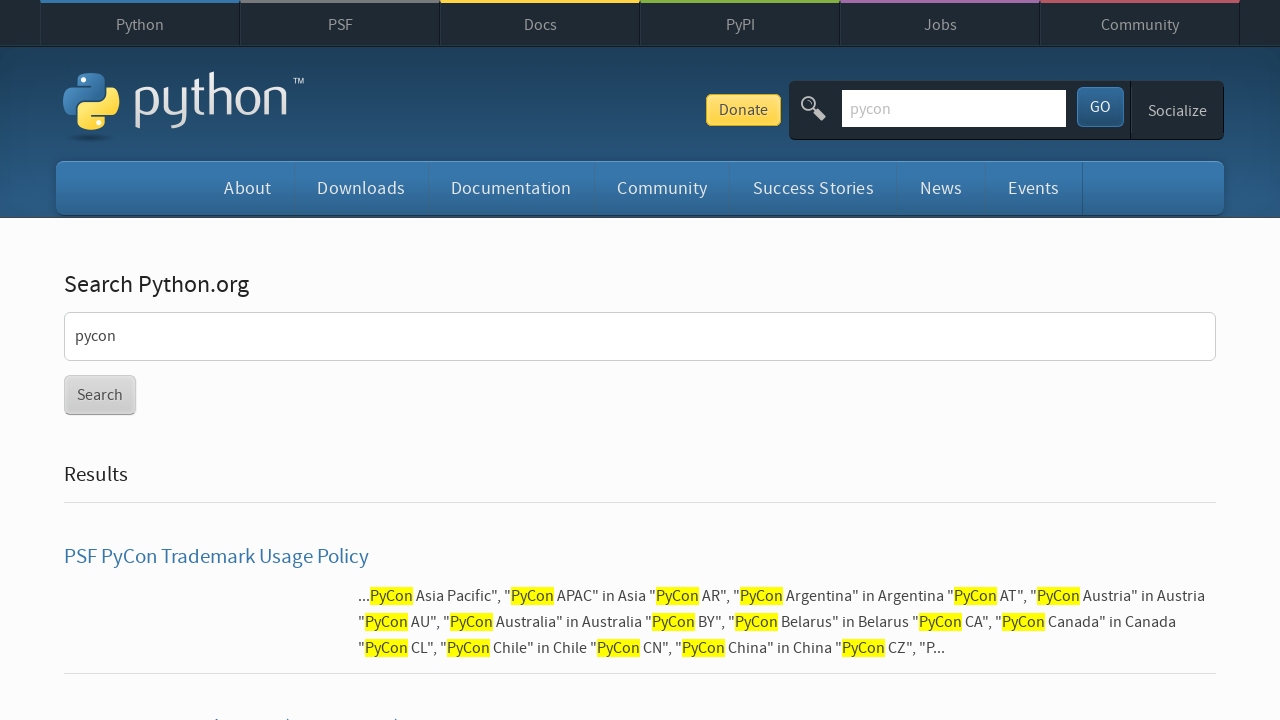